Tests navigation to the webtables URL by clicking on the Web Tables menu item

Starting URL: https://demoqa.com/elements

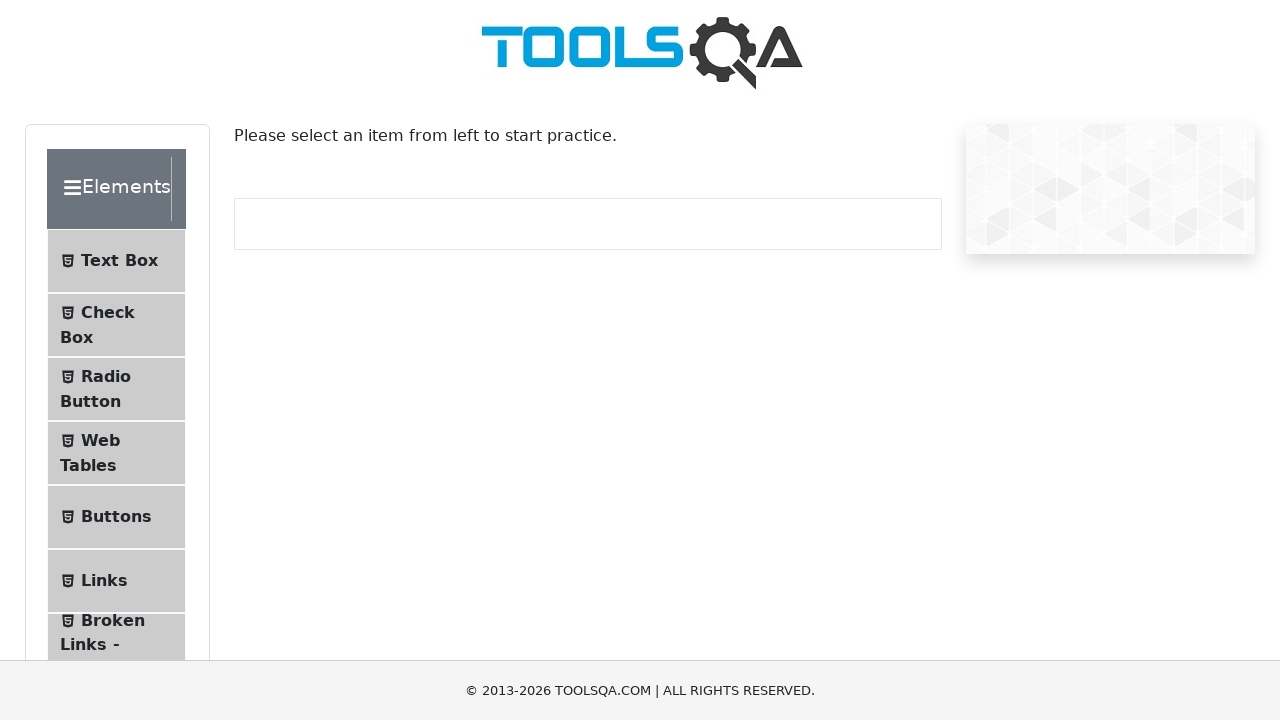

Clicked on Web Tables menu item at (116, 453) on #item-3
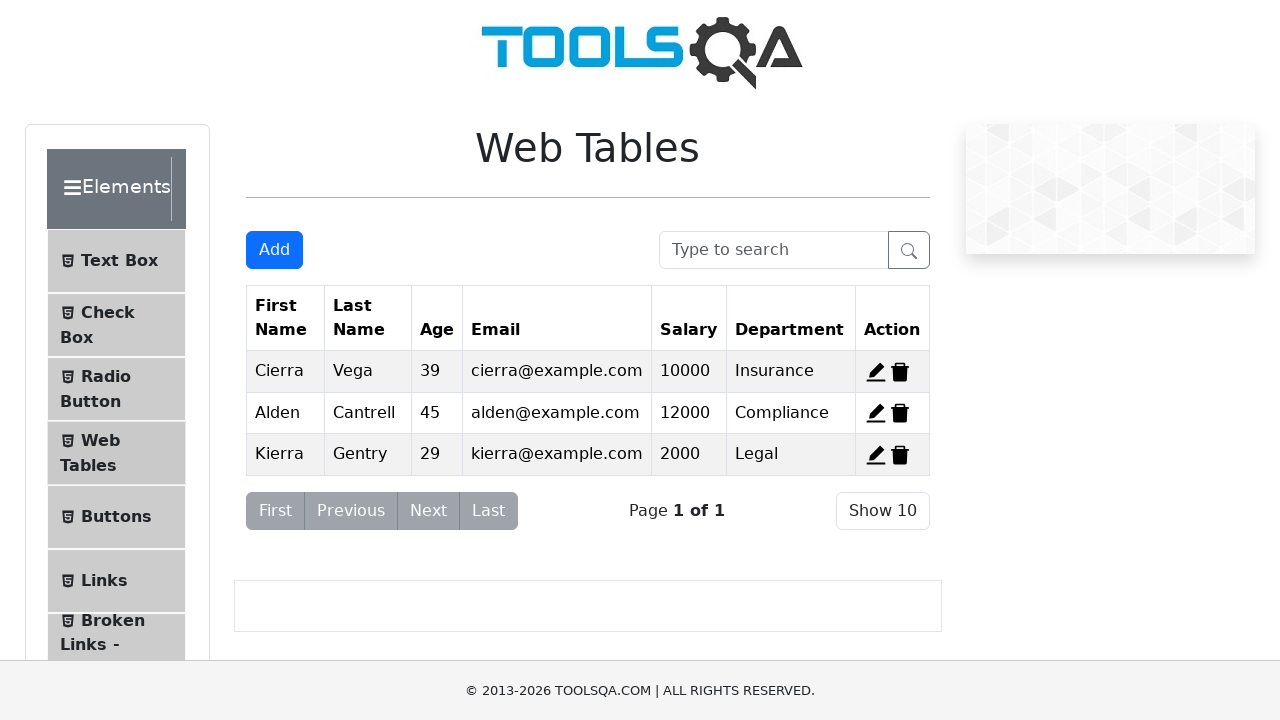

Verified navigation to '/webtables' URL
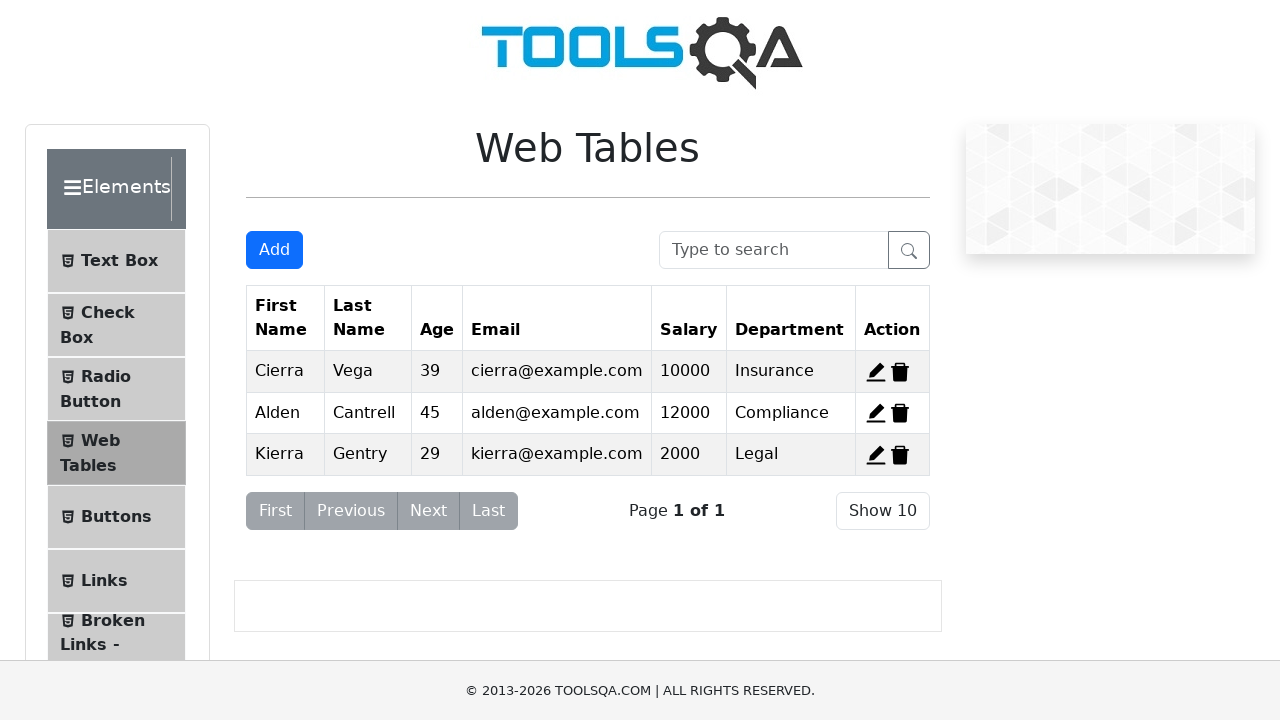

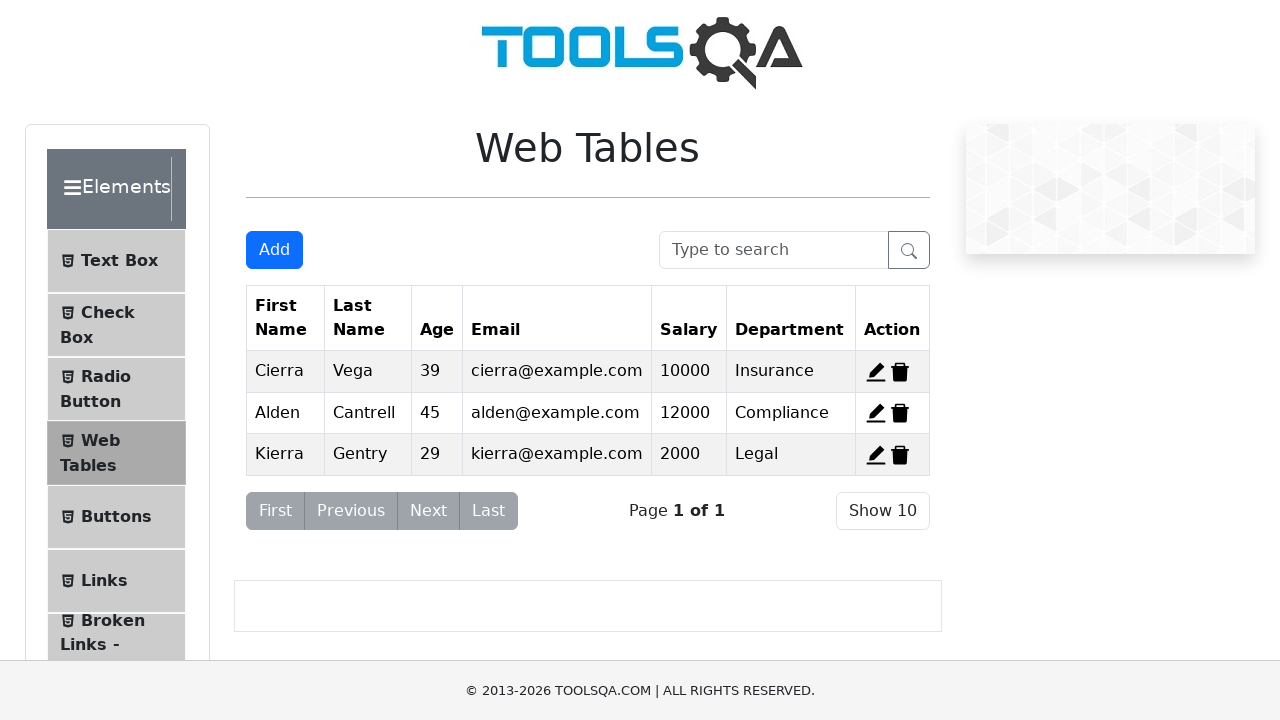